Tests JavaScript alert handling including simple alerts, confirm dialogs (OK/Cancel), and prompt boxes with text input on a demo automation site.

Starting URL: https://demo.automationtesting.in/Alerts.html

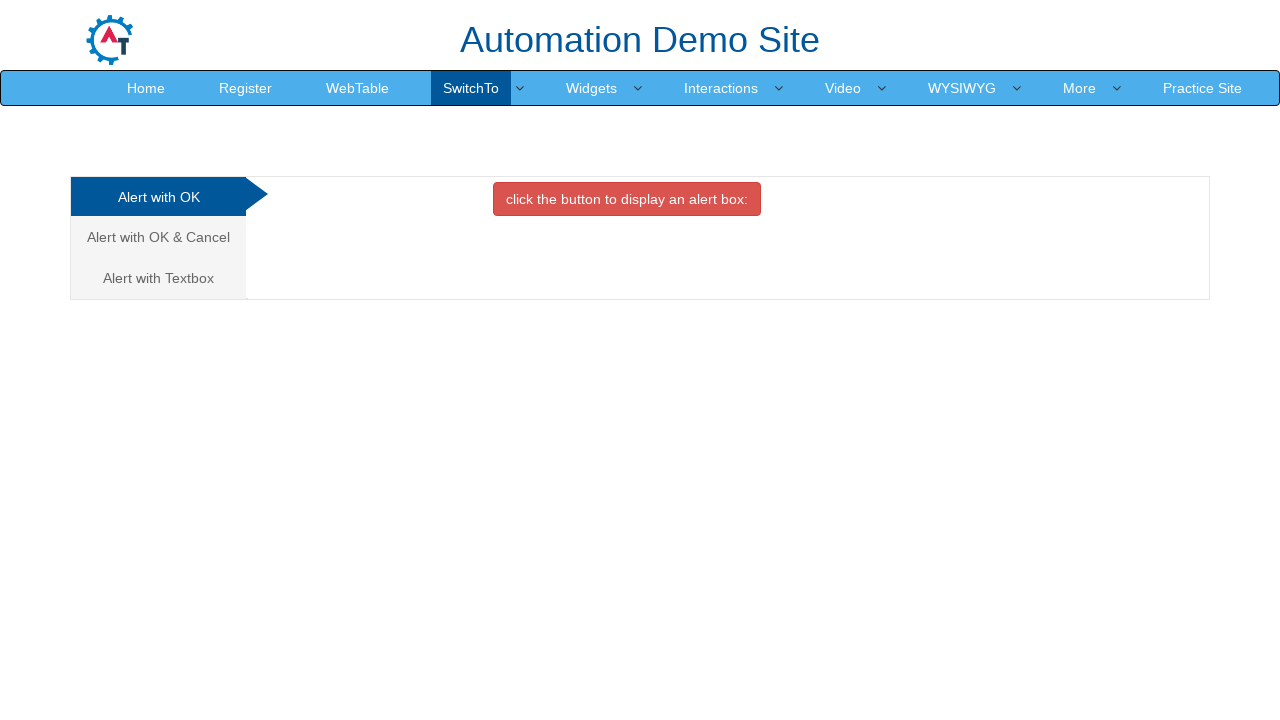

Clicked button to trigger simple alert box at (627, 199) on xpath=//button[contains(text(),'click the button to display an  alert box:')]
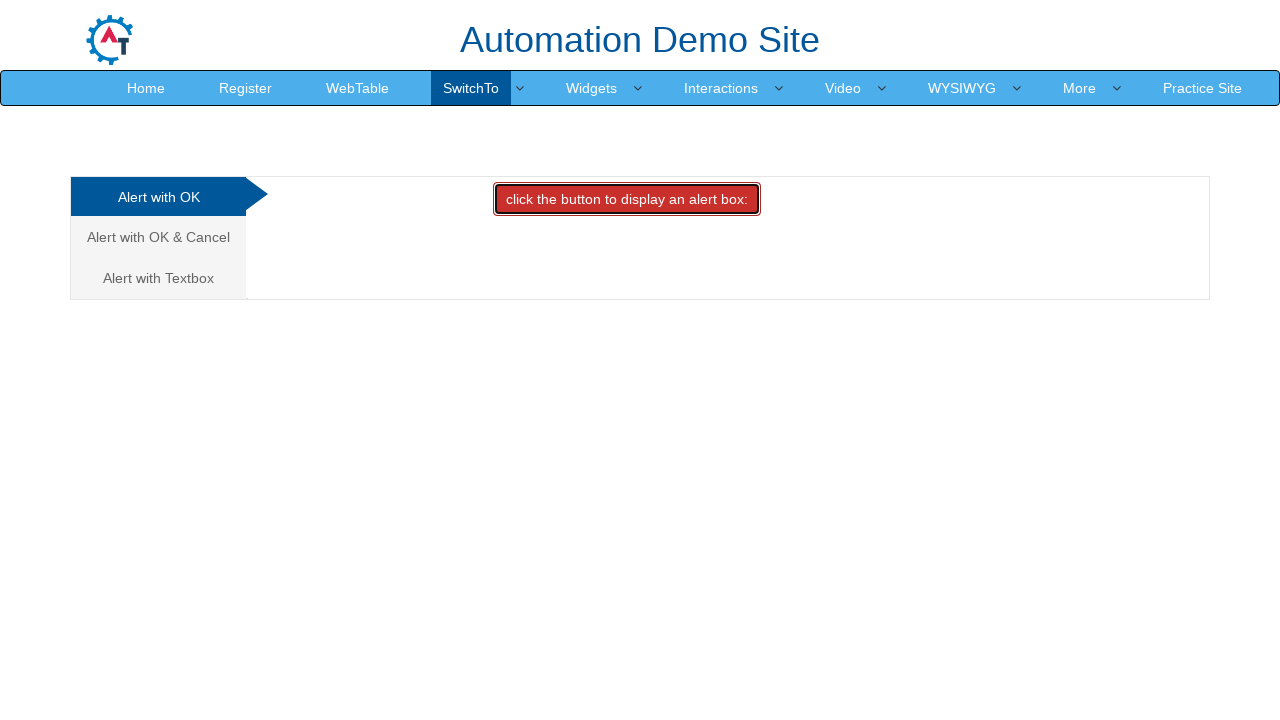

Set up dialog handler to accept simple alert
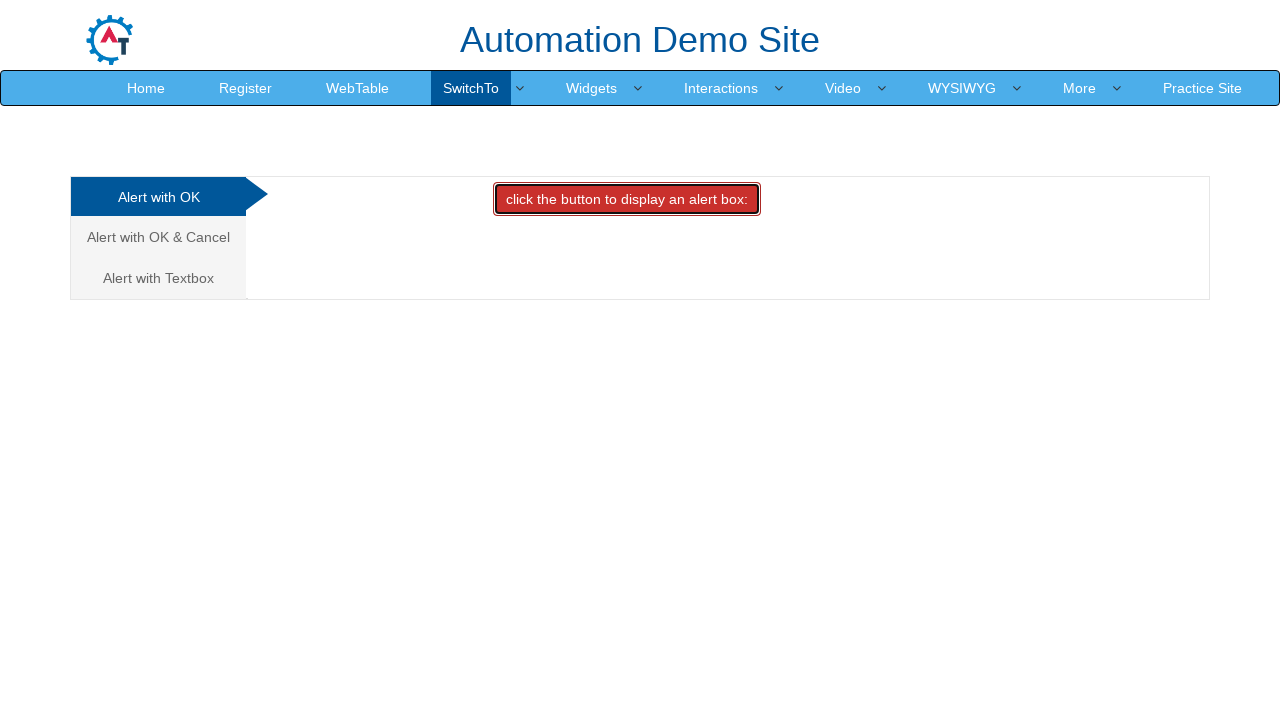

Waited 1 second for alert to be processed
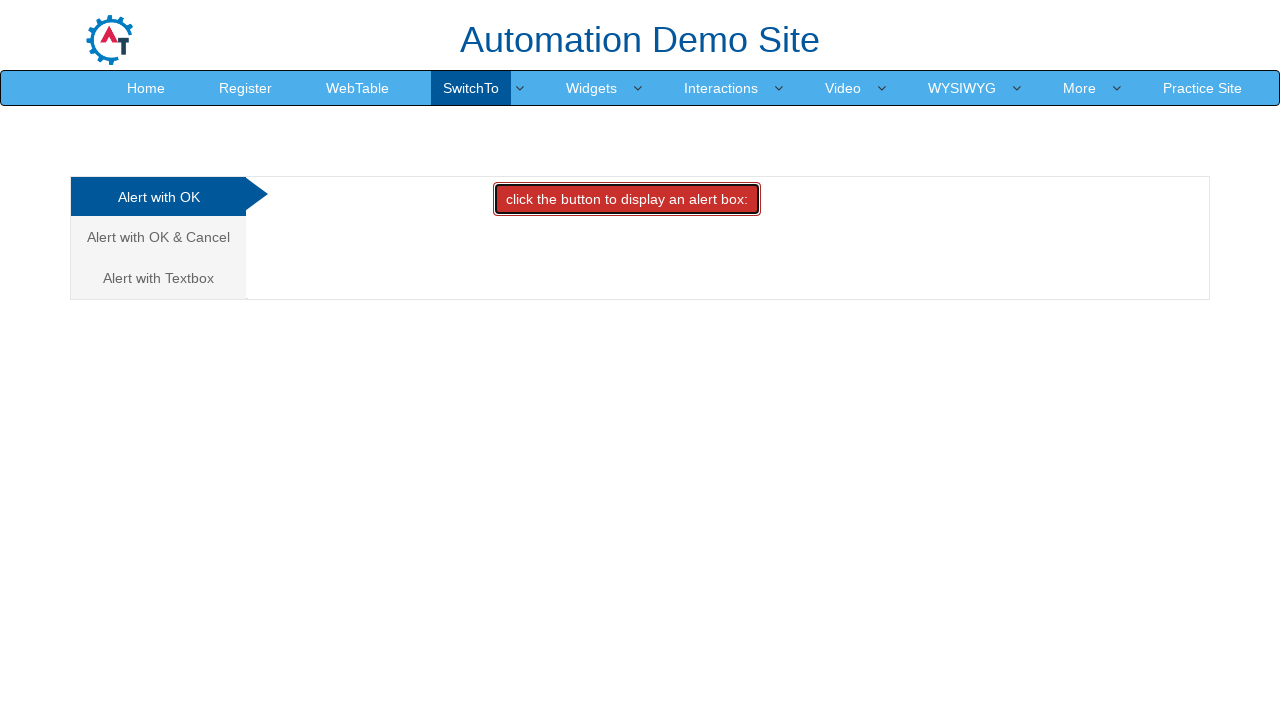

Clicked on 'Alert with OK & Cancel' tab at (158, 237) on xpath=//a[contains(text(),'Alert with OK & Cancel')]
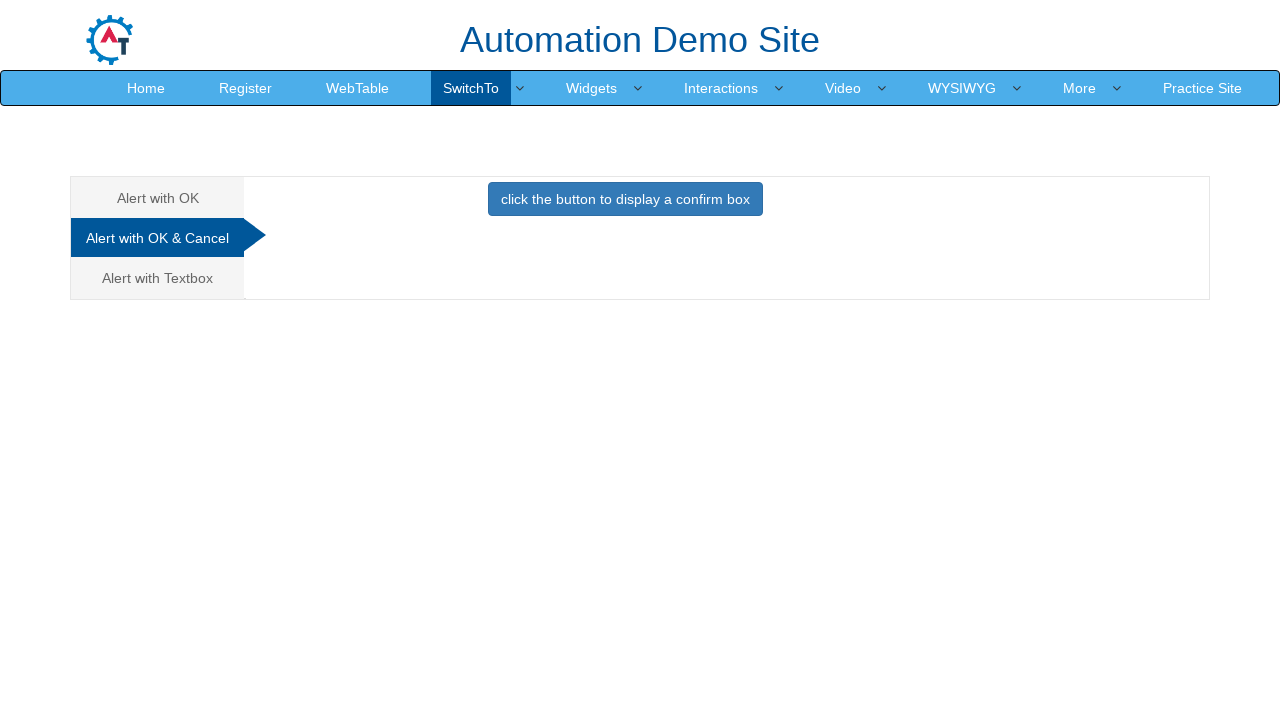

Waited 1 second for tab to load
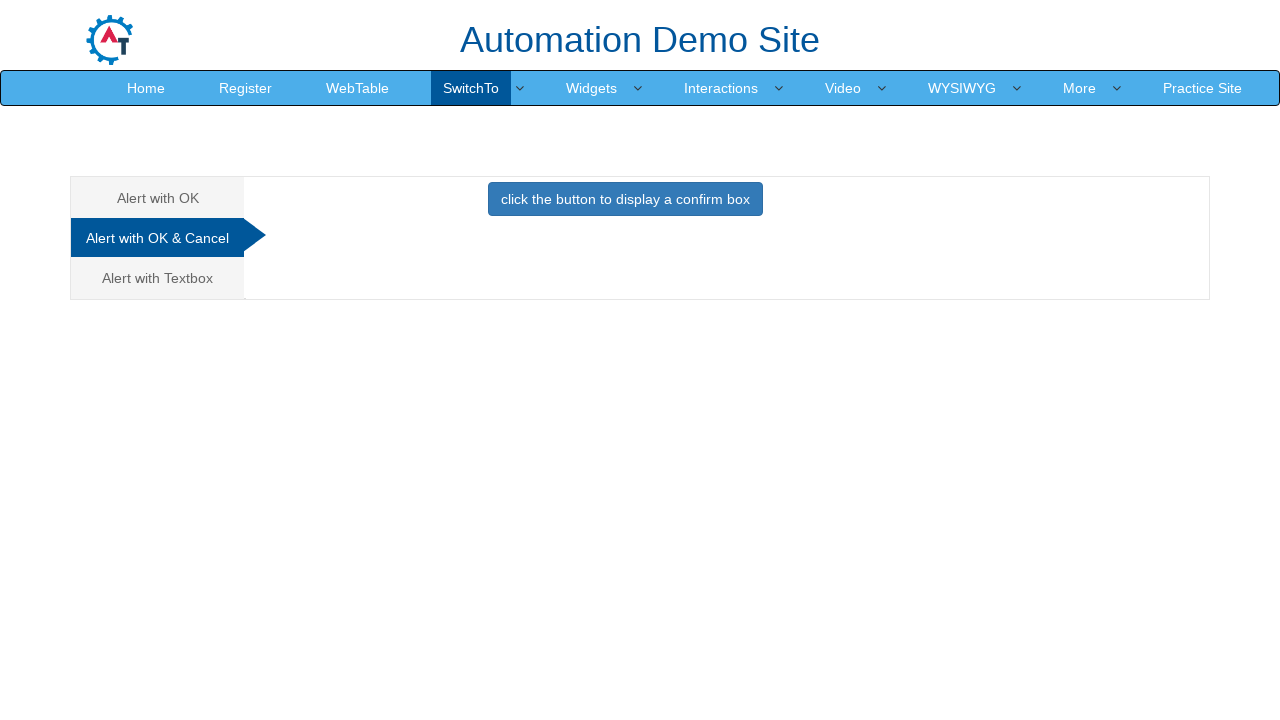

Set up dialog handler to dismiss confirm dialog
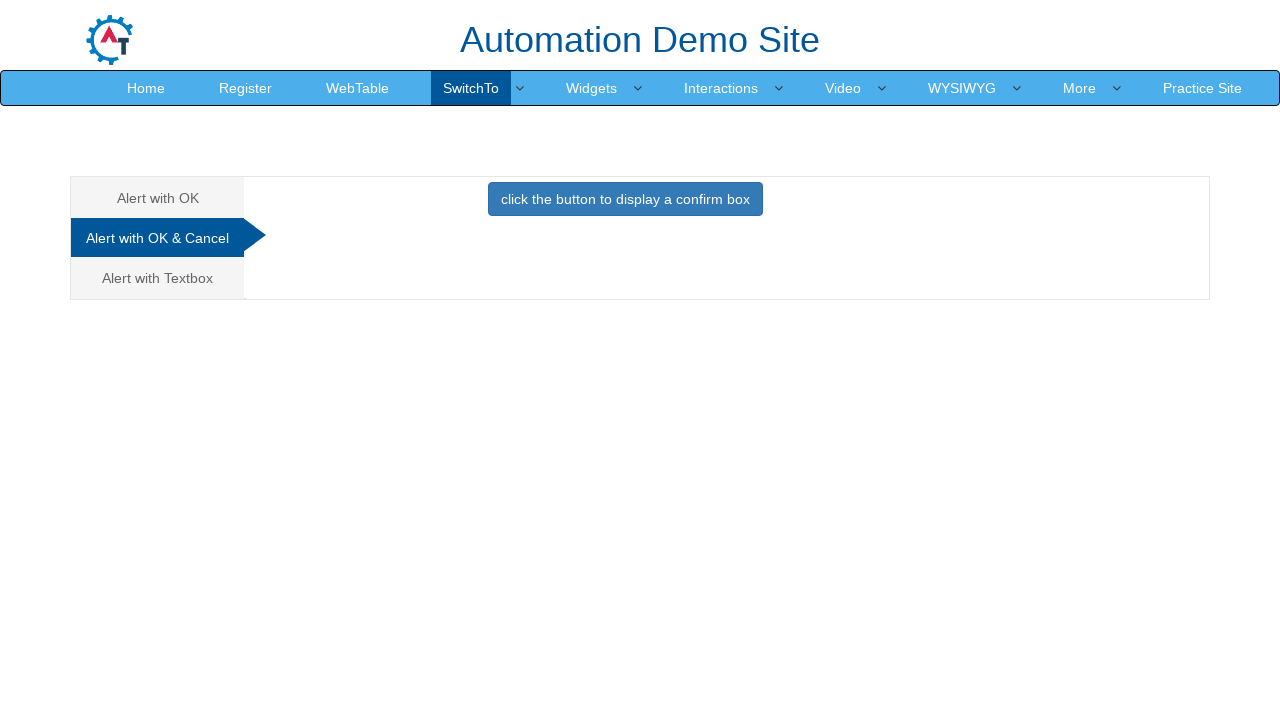

Clicked button to trigger confirm dialog at (625, 199) on xpath=//button[contains(text(),'click the button to display a confirm box')]
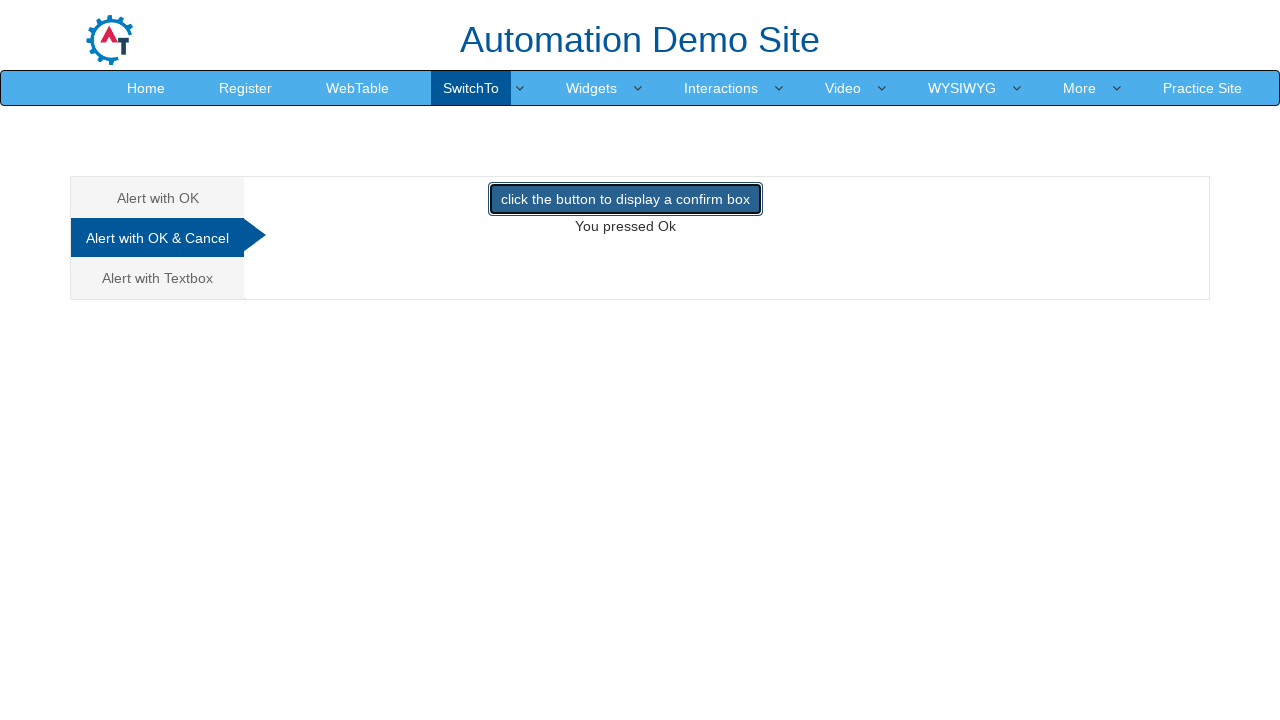

Waited 1 second for confirm dialog to be processed
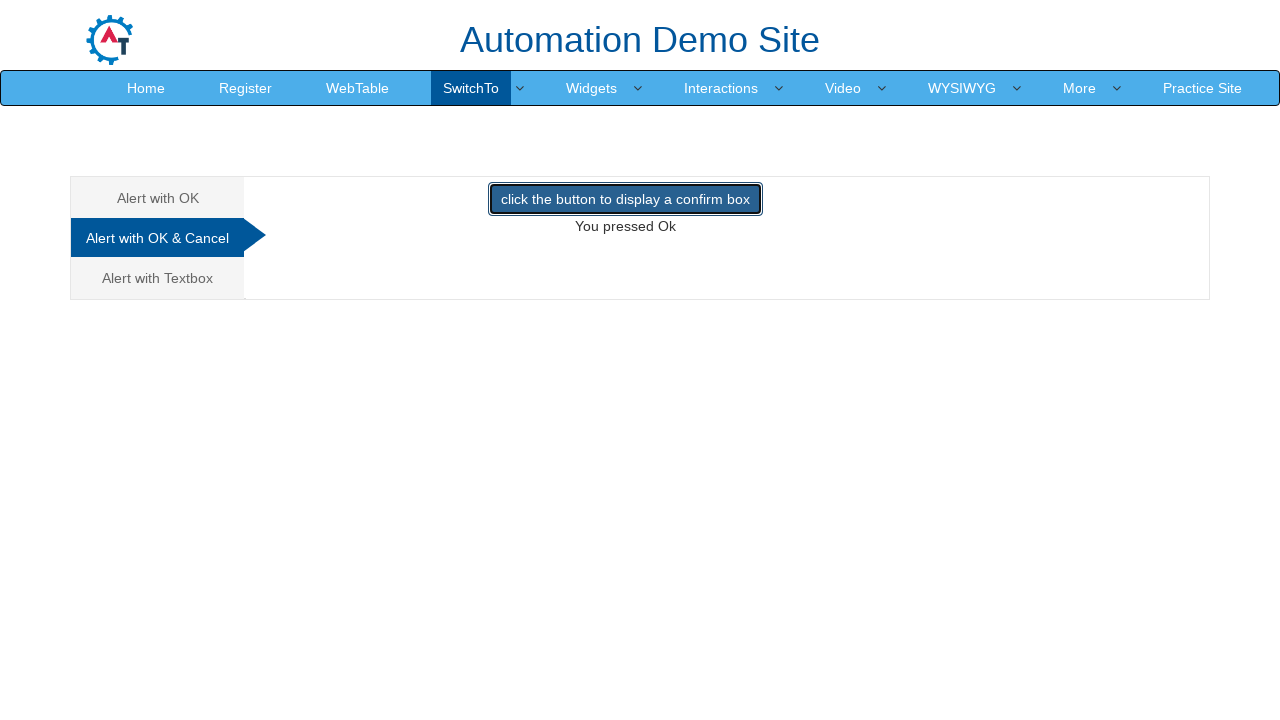

Clicked on 'Alert with Textbox' tab at (158, 278) on xpath=//a[contains(text(),'Alert with Textbox')]
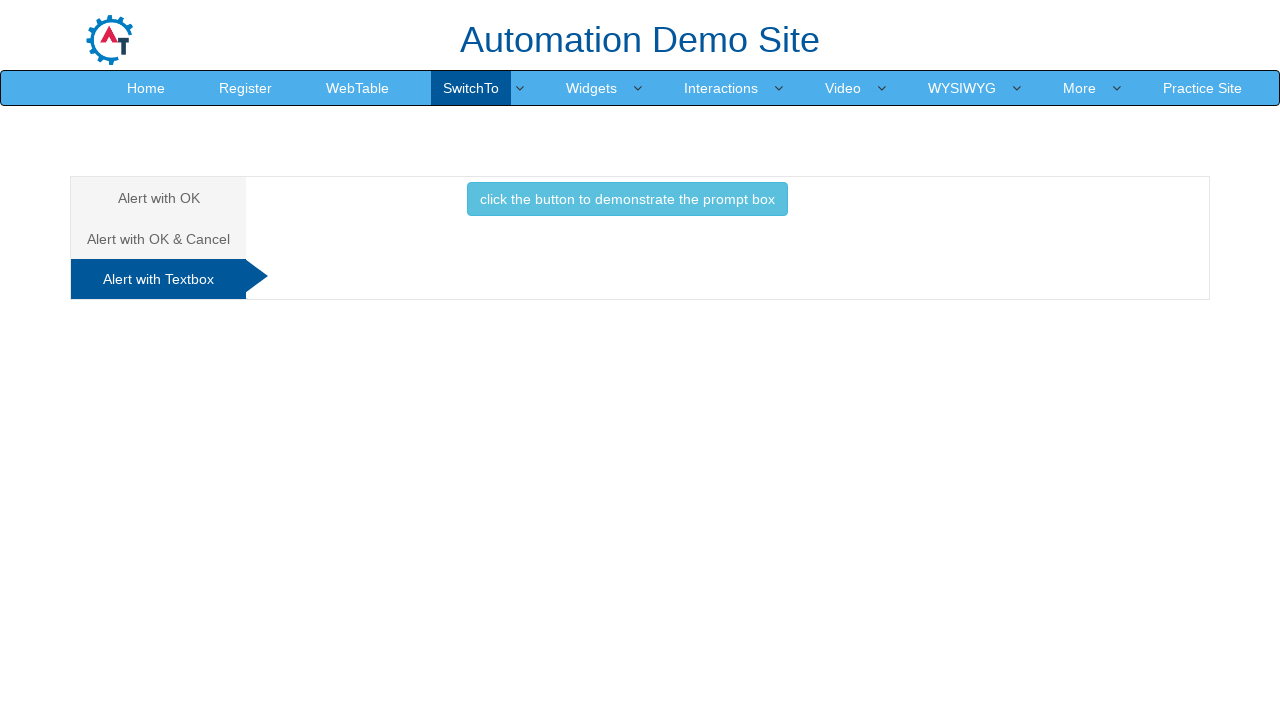

Waited 1 second for tab to load
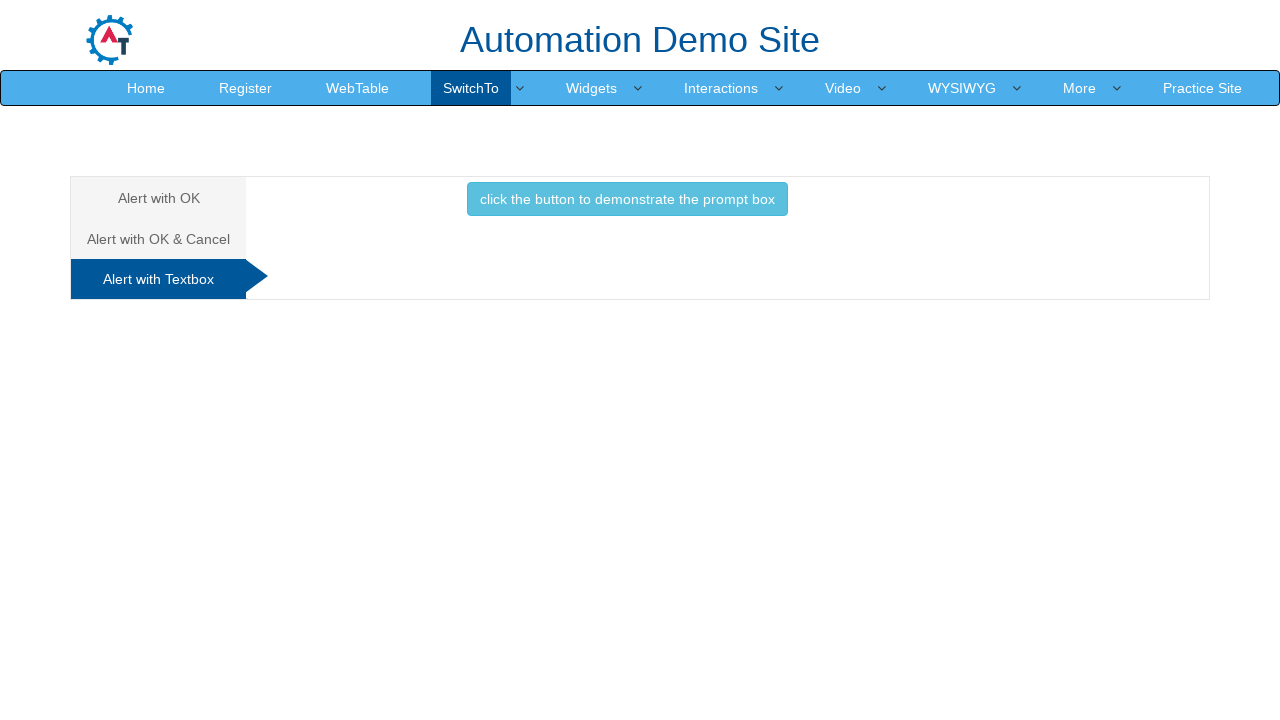

Set up dialog handler to accept prompt with text 'Morning Batch'
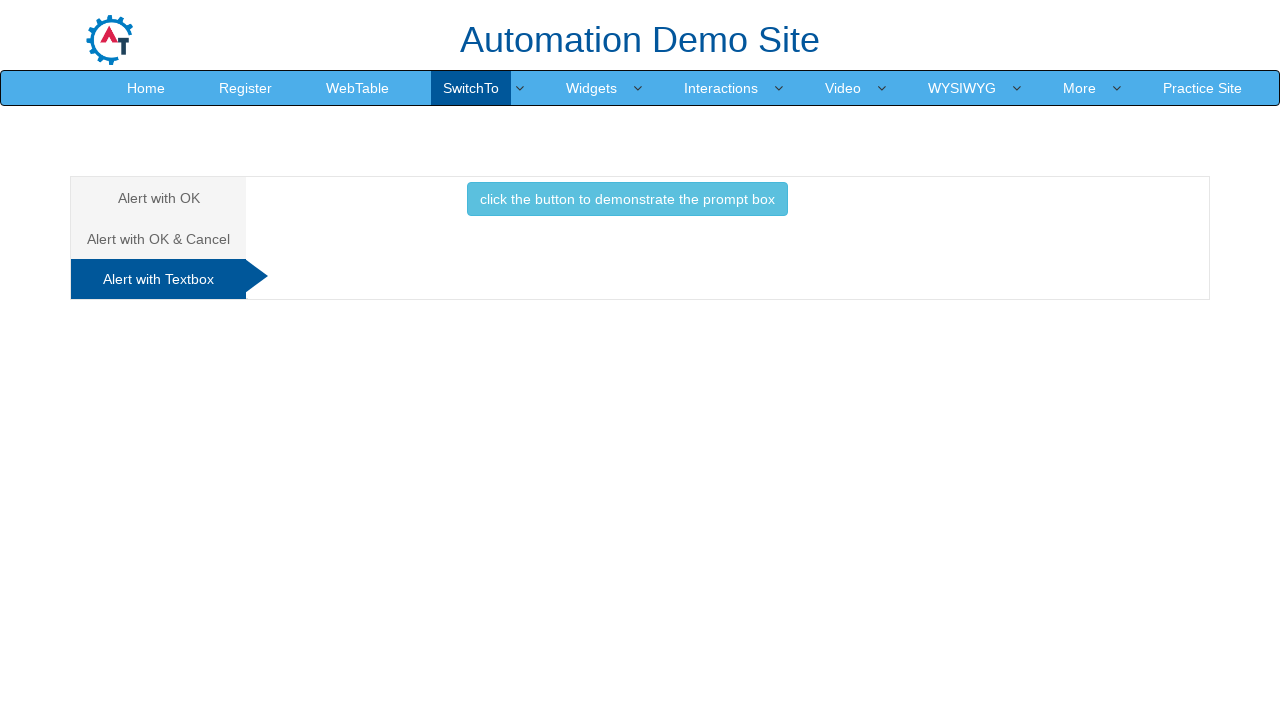

Clicked button to trigger prompt dialog at (627, 199) on xpath=//button[contains(text(),'click the button to demonstrate the prompt box')
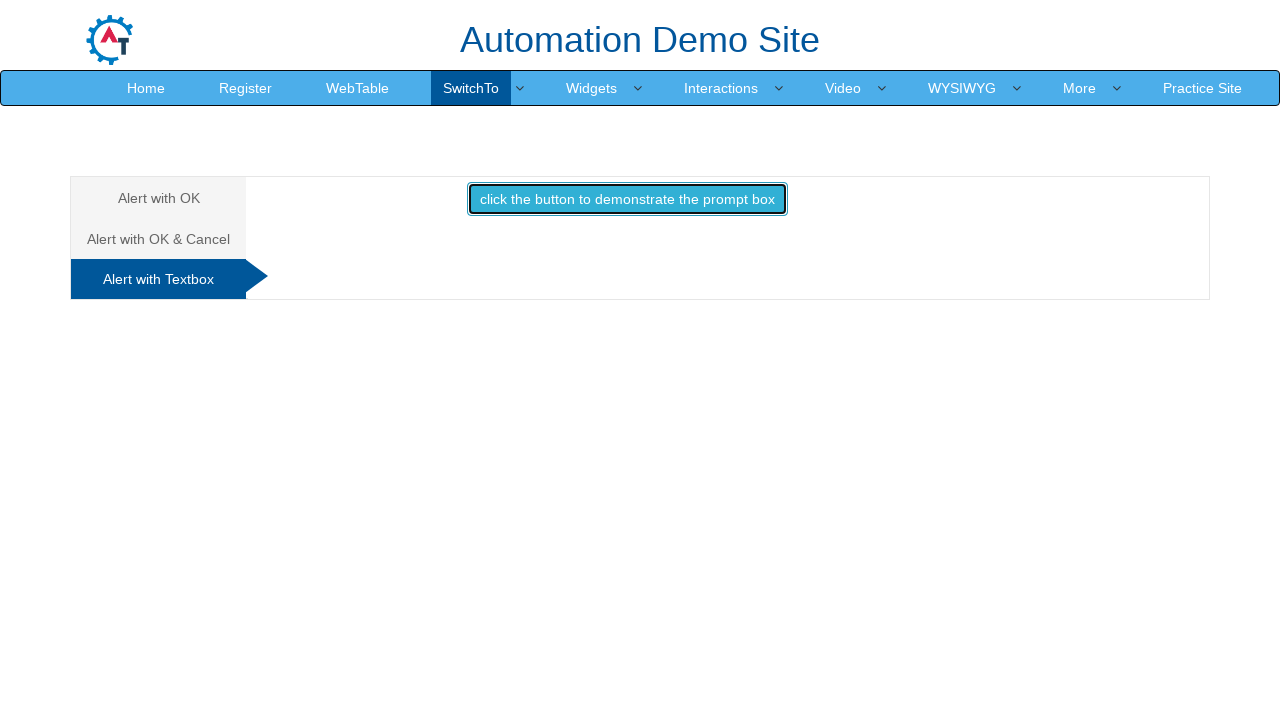

Waited 1 second for prompt dialog to be processed
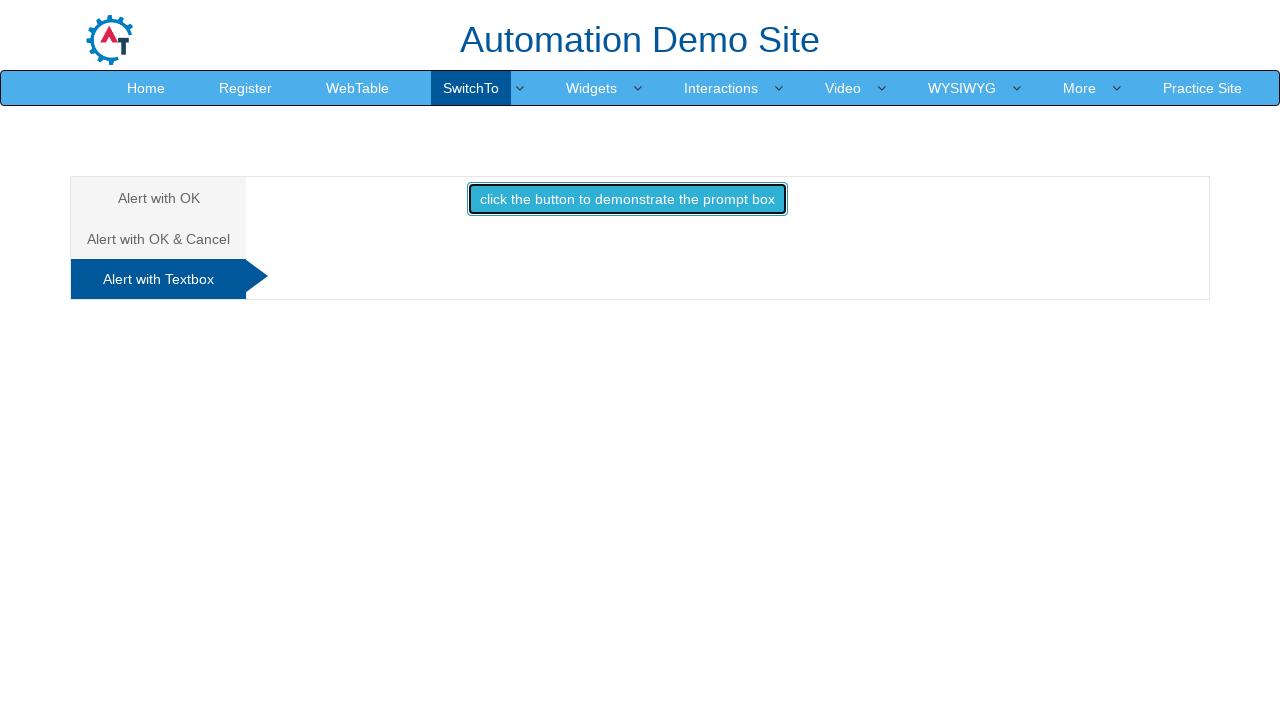

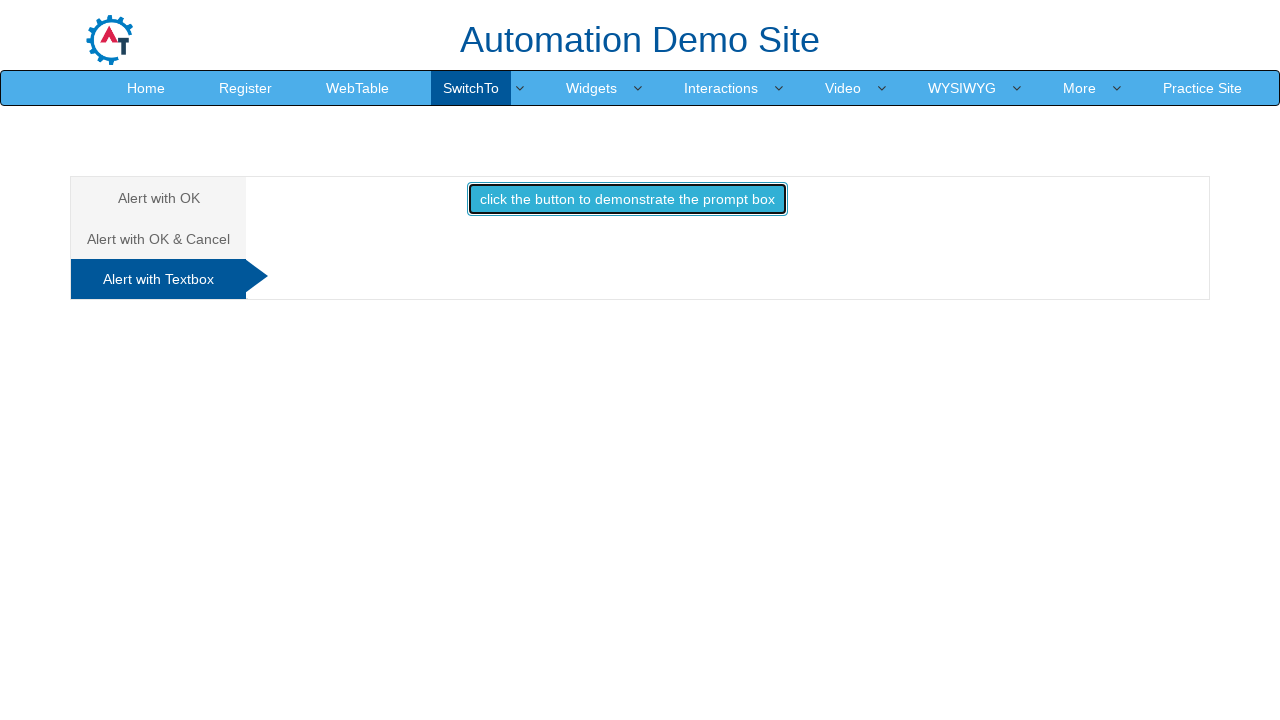